Tests browser window/tab handling by clicking a button to open a new tab, switching to it to fill a search field, then switching back to the parent window to fill another field.

Starting URL: https://www.letskodeit.com/practice

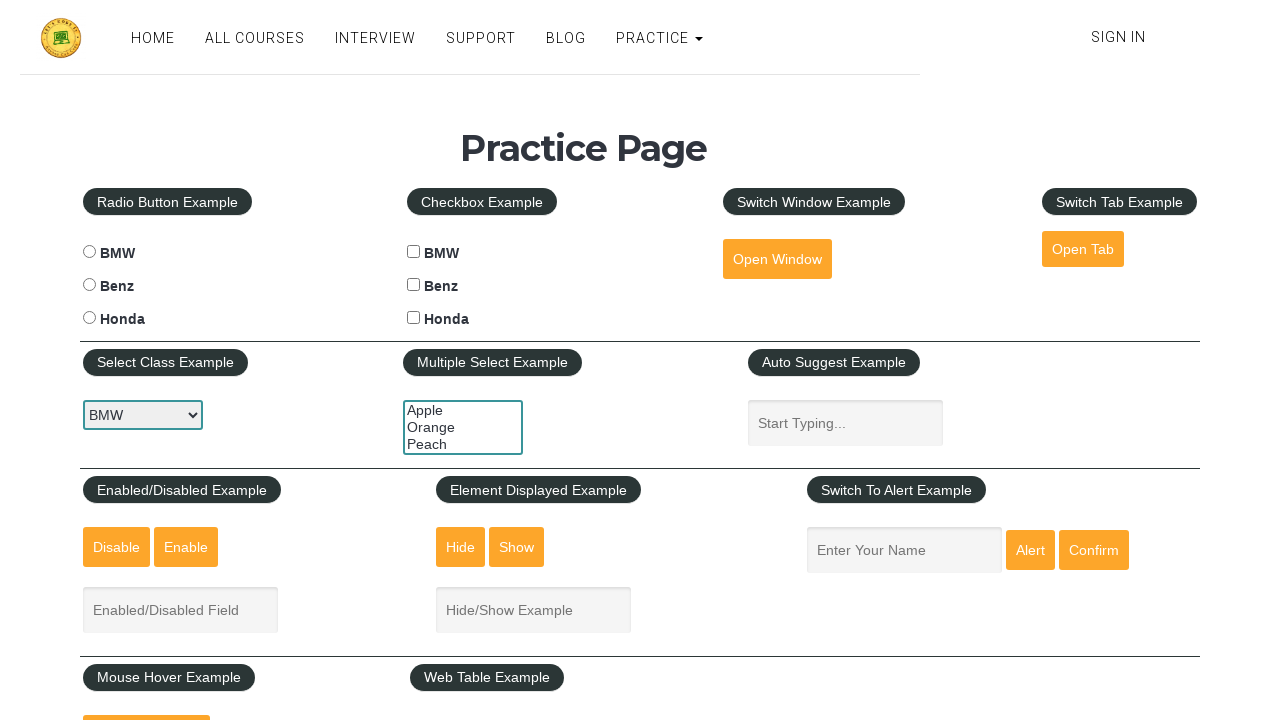

Clicked button to open new tab at (1083, 249) on #opentab
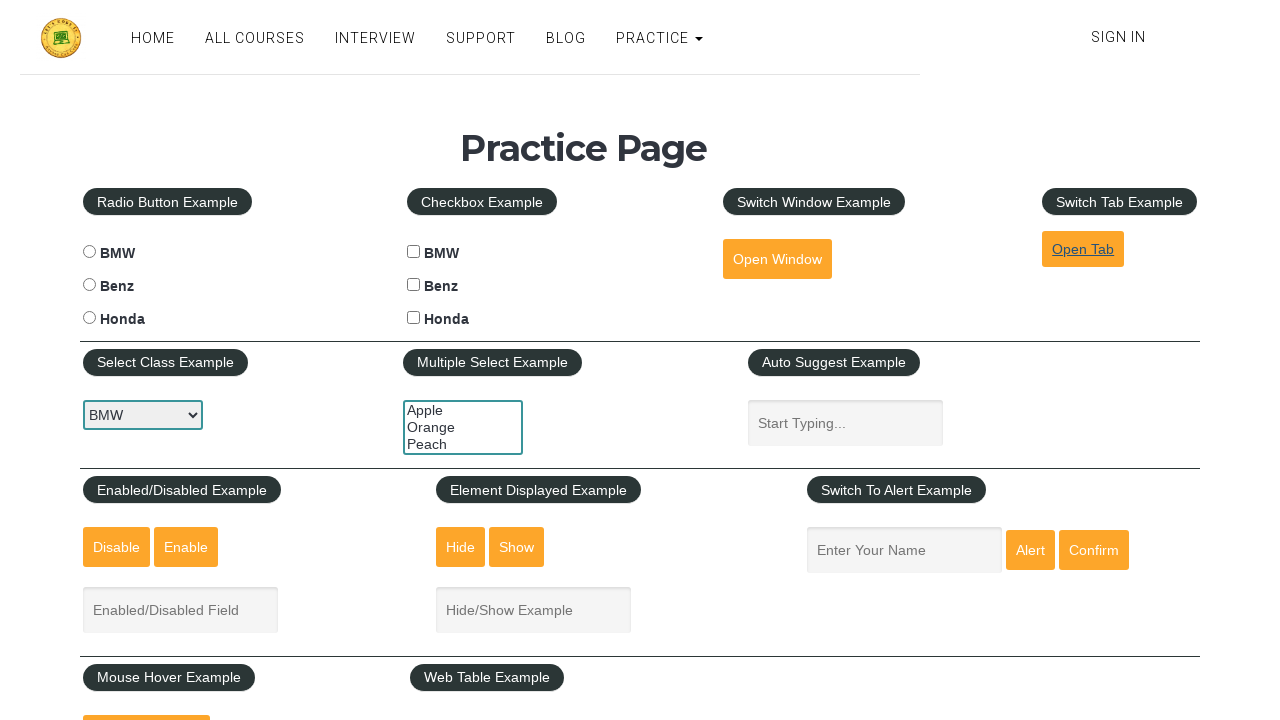

New tab opened and captured
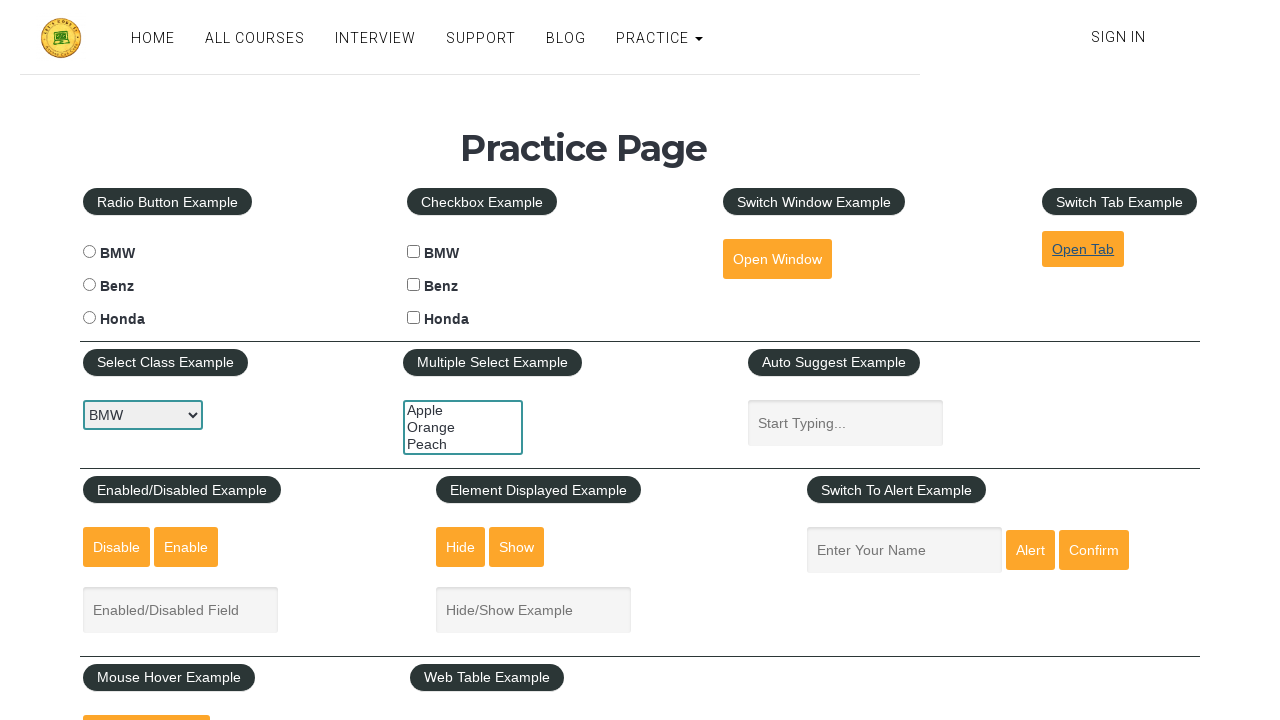

New page finished loading
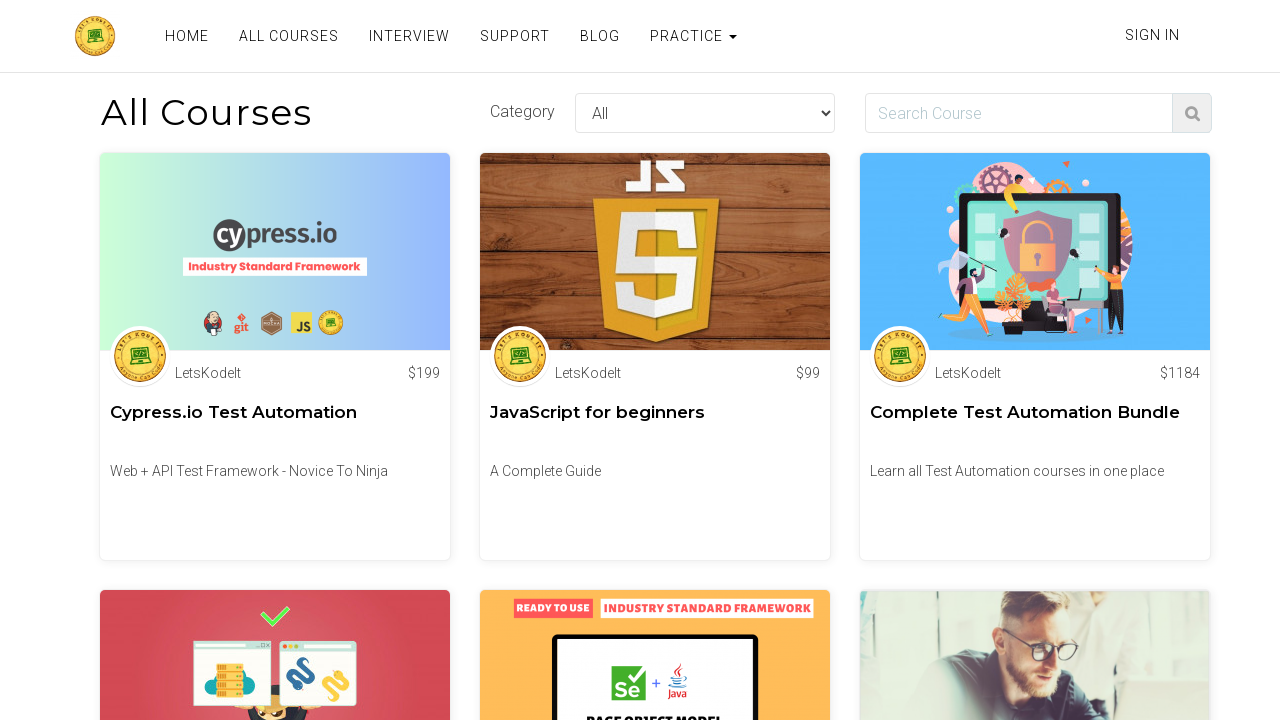

Filled search field with 'Rakesh' in new tab on input#search
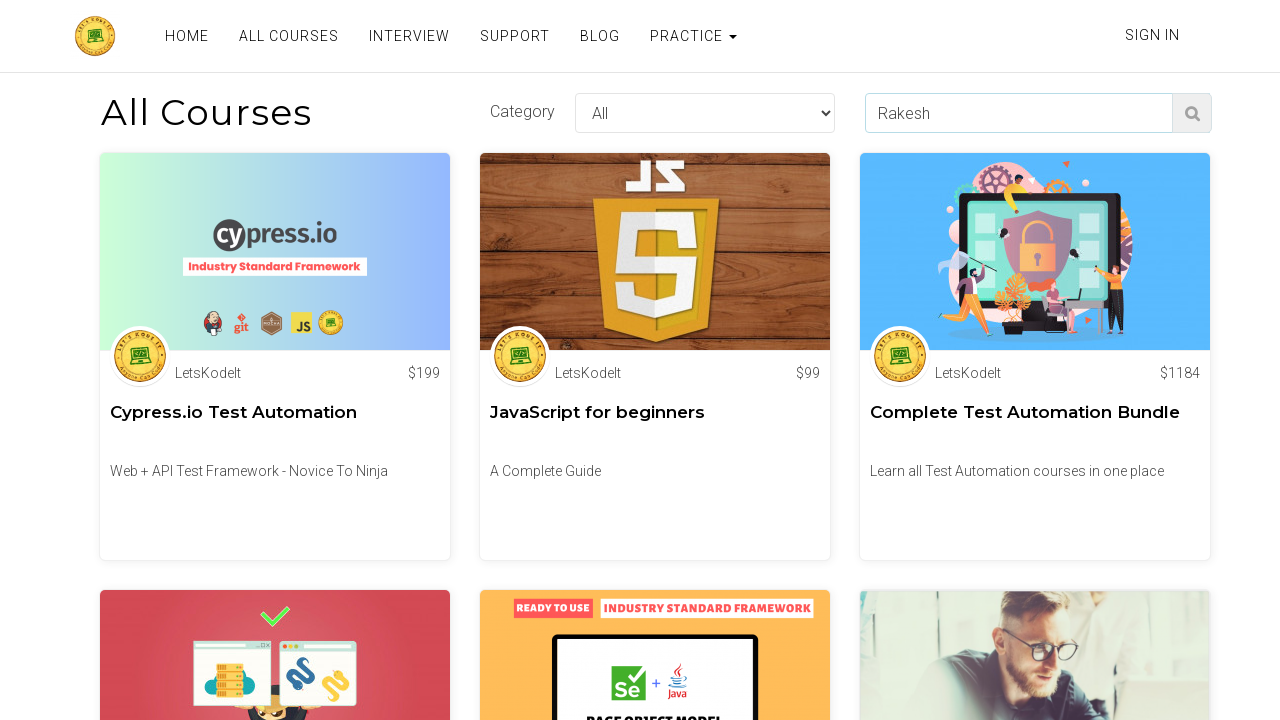

Filled autosuggest field with 'Raghu' in original tab on #autosuggest
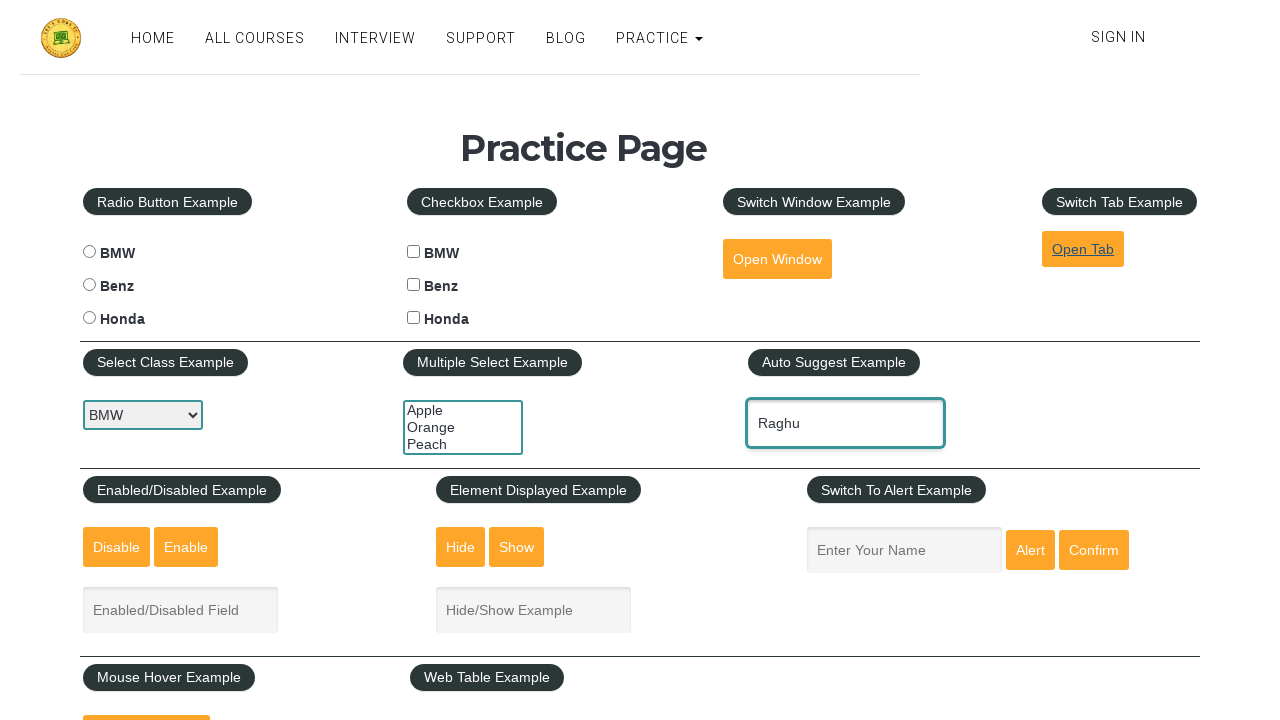

Closed the new tab
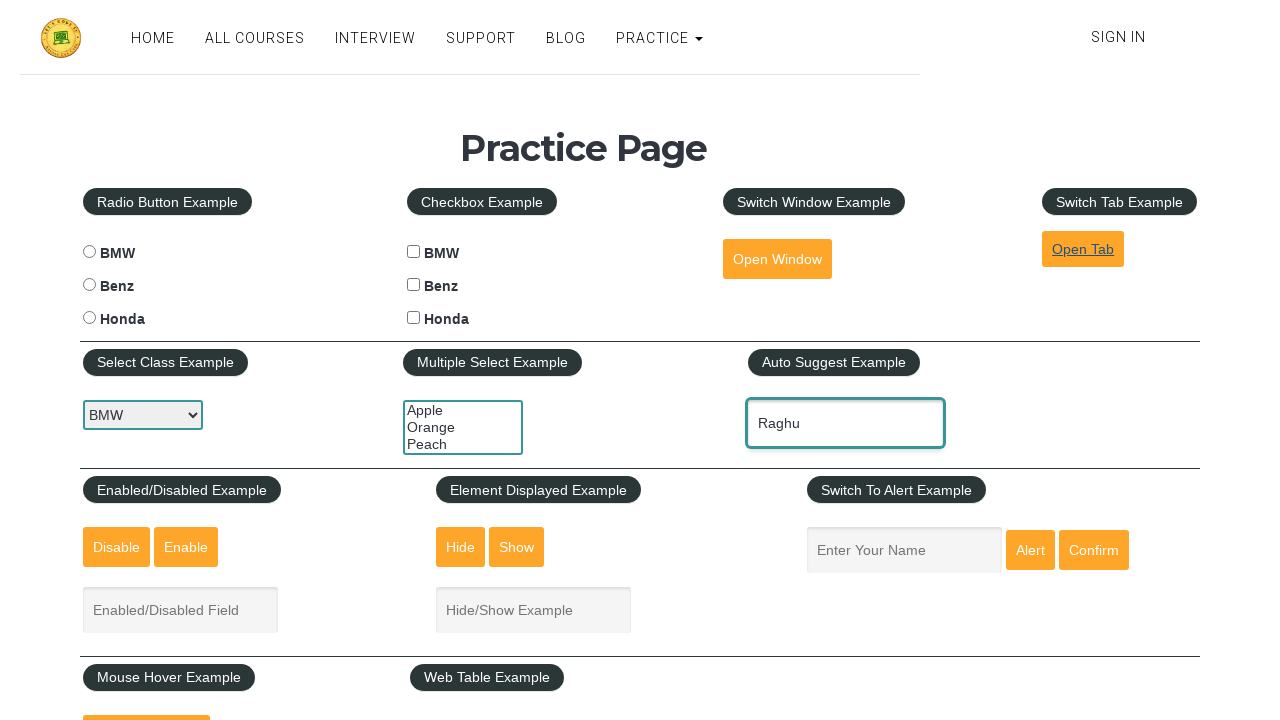

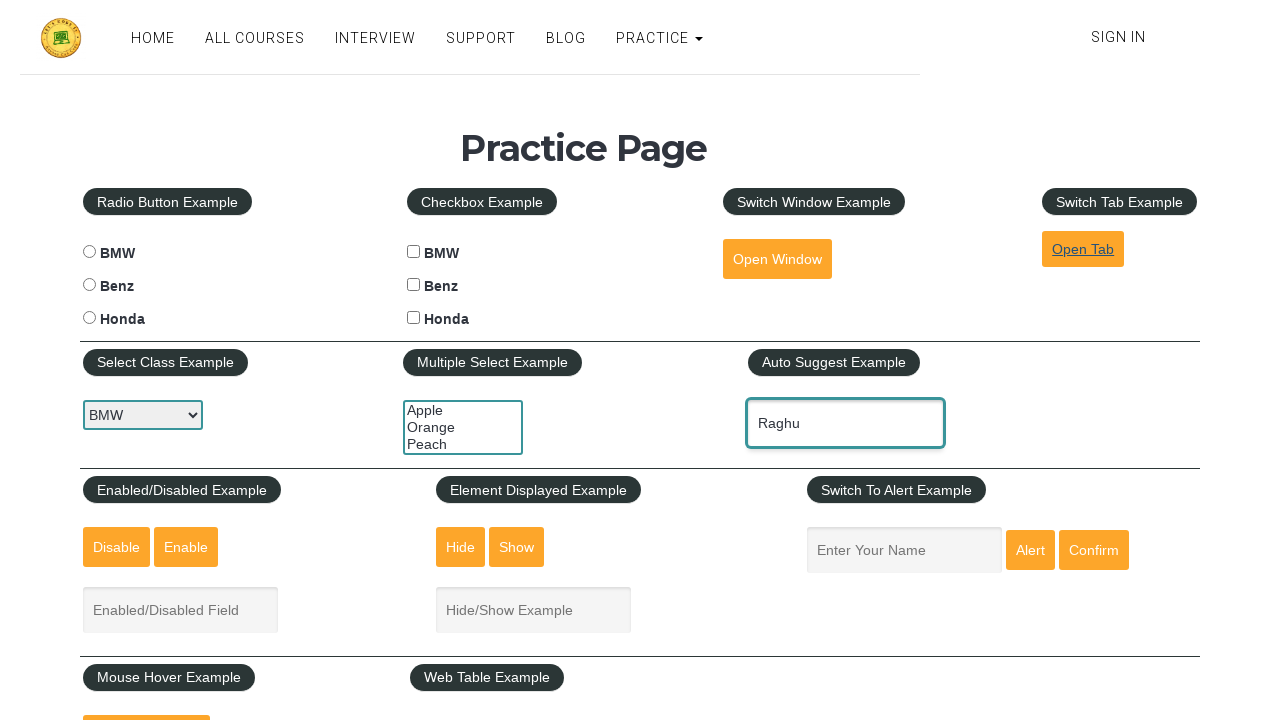